Tests file download functionality by navigating to a file download page and clicking on a download link for a test cases document.

Starting URL: https://testcenter.techproeducation.com/index.php?page=file-download

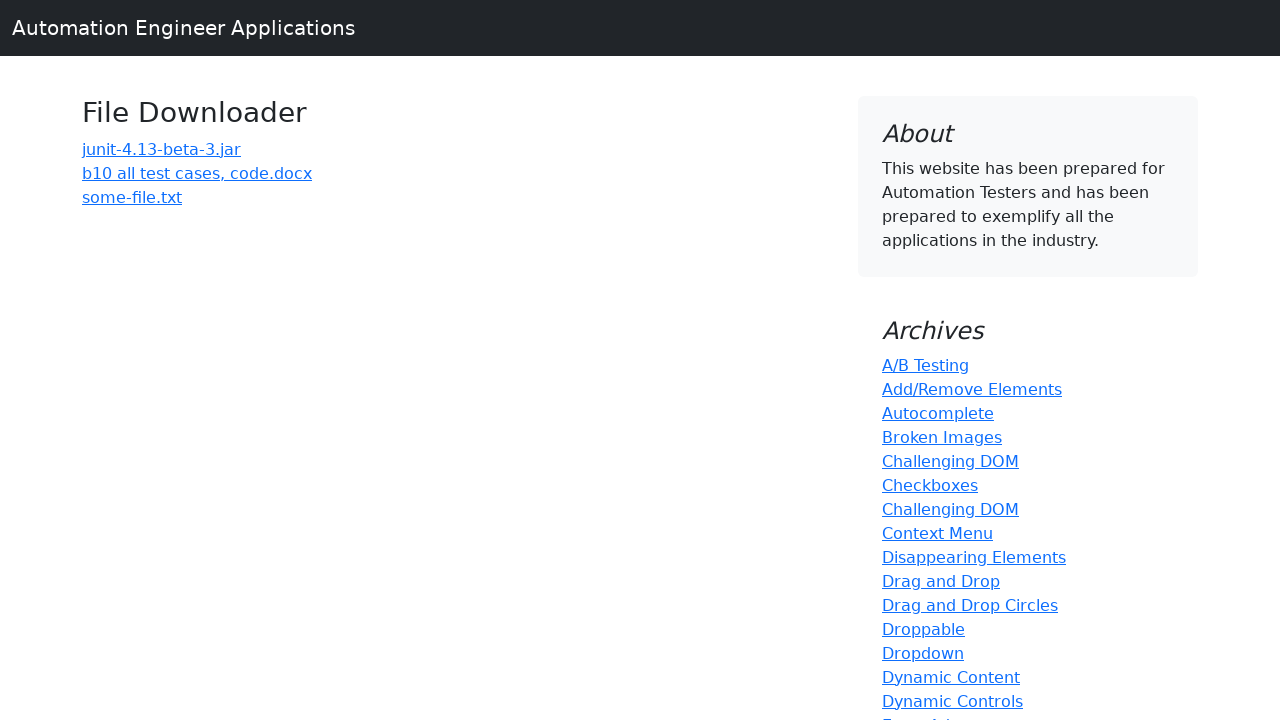

Clicked download link for 'b10 all test cases' file at (197, 173) on a:has-text('b10 all test cases')
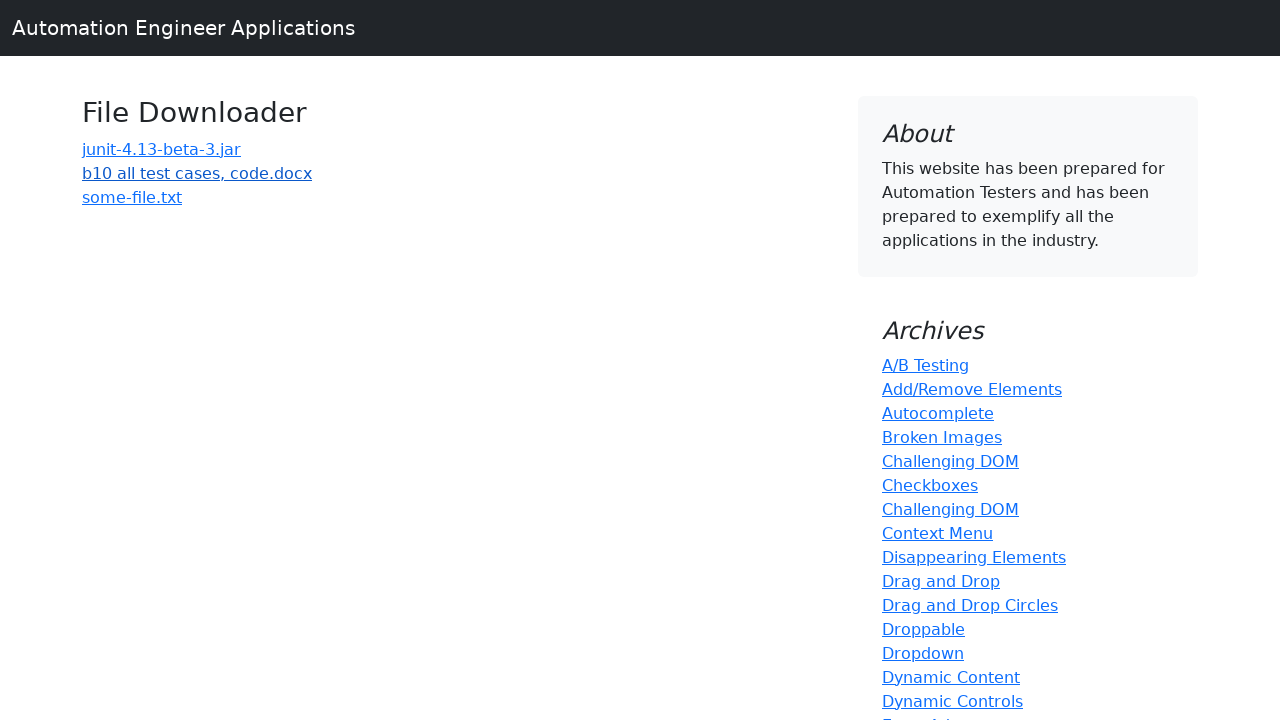

Waited 3 seconds for download to complete
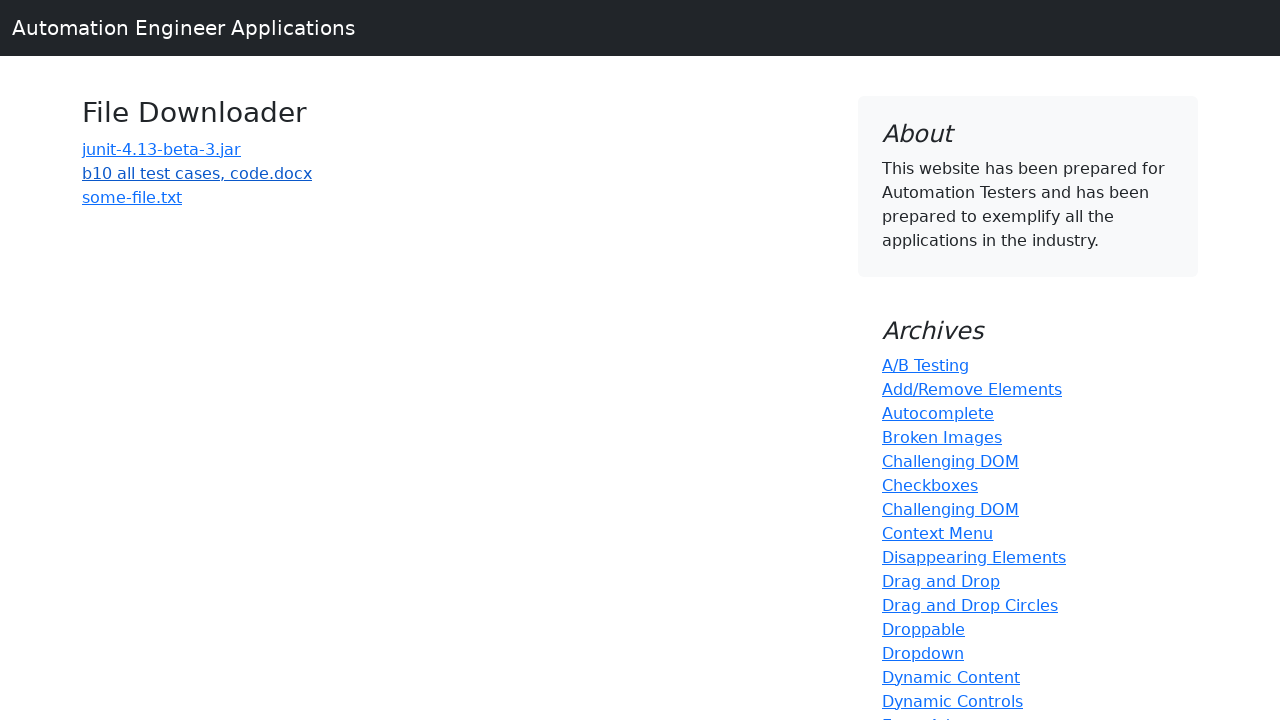

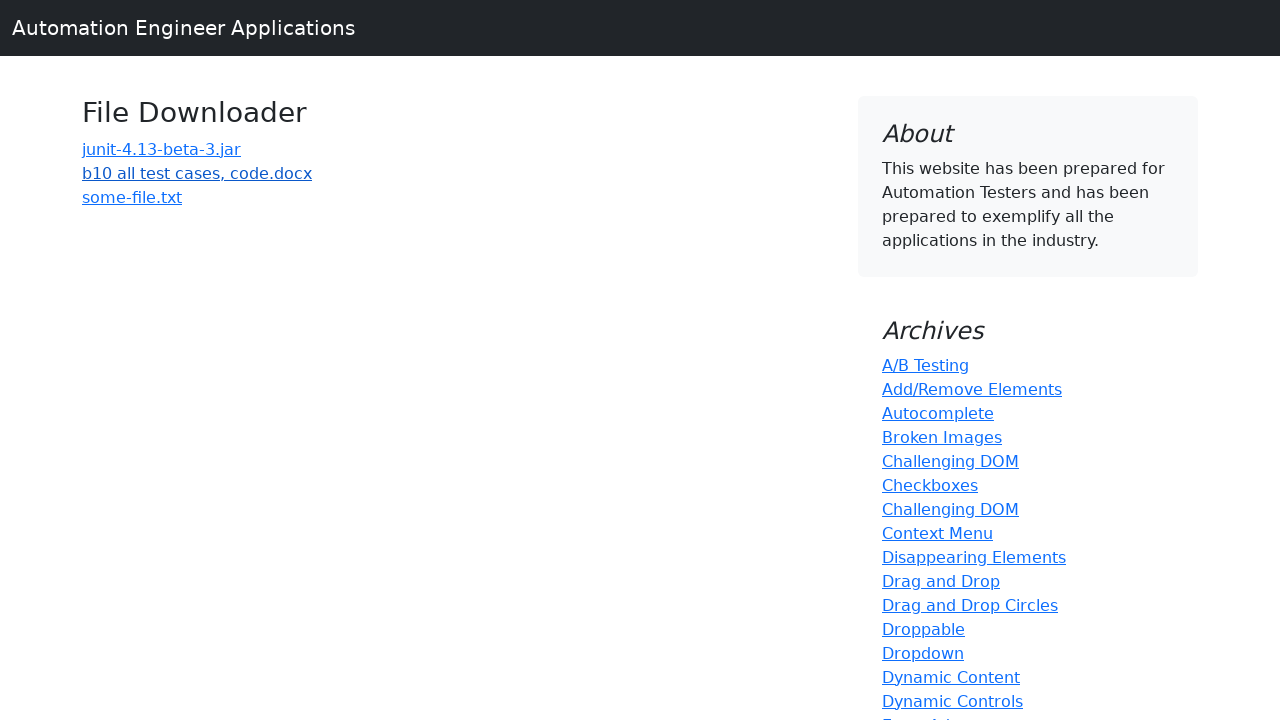